Tests register link navigation from homepage to registration page

Starting URL: https://dsportalapp.herokuapp.com/home

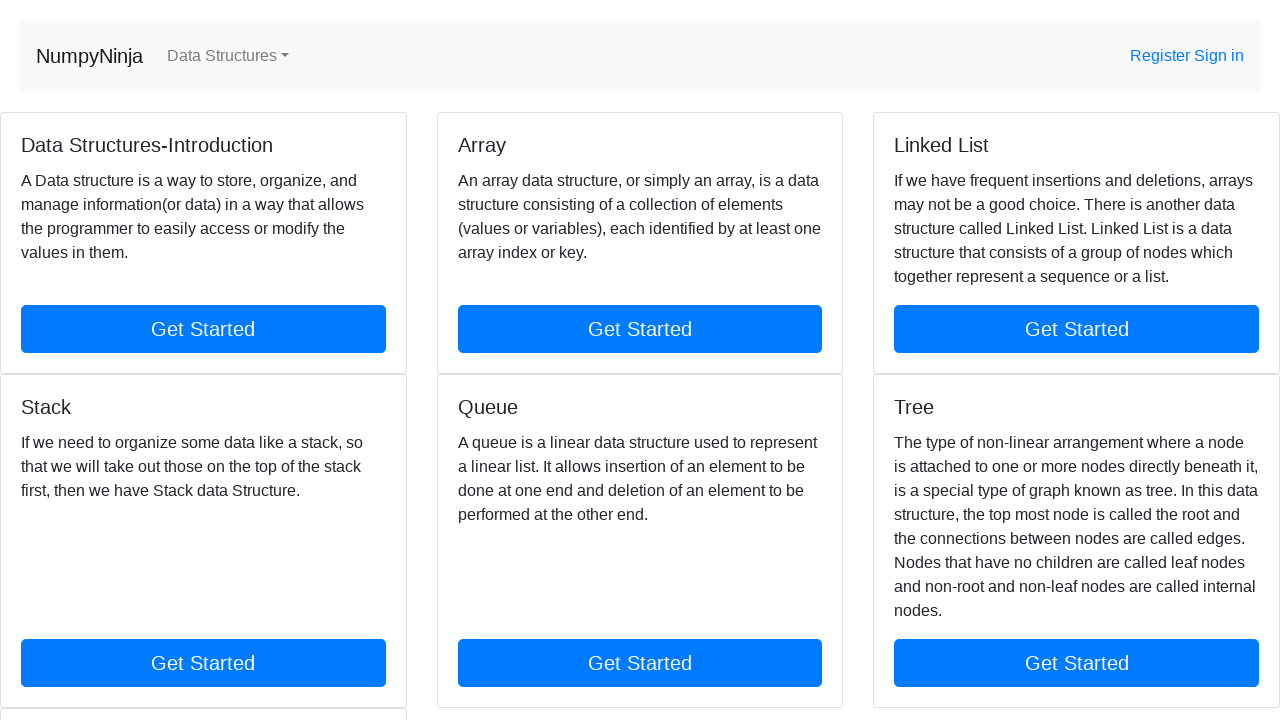

Clicked Register link from homepage at (1162, 56) on text=Register
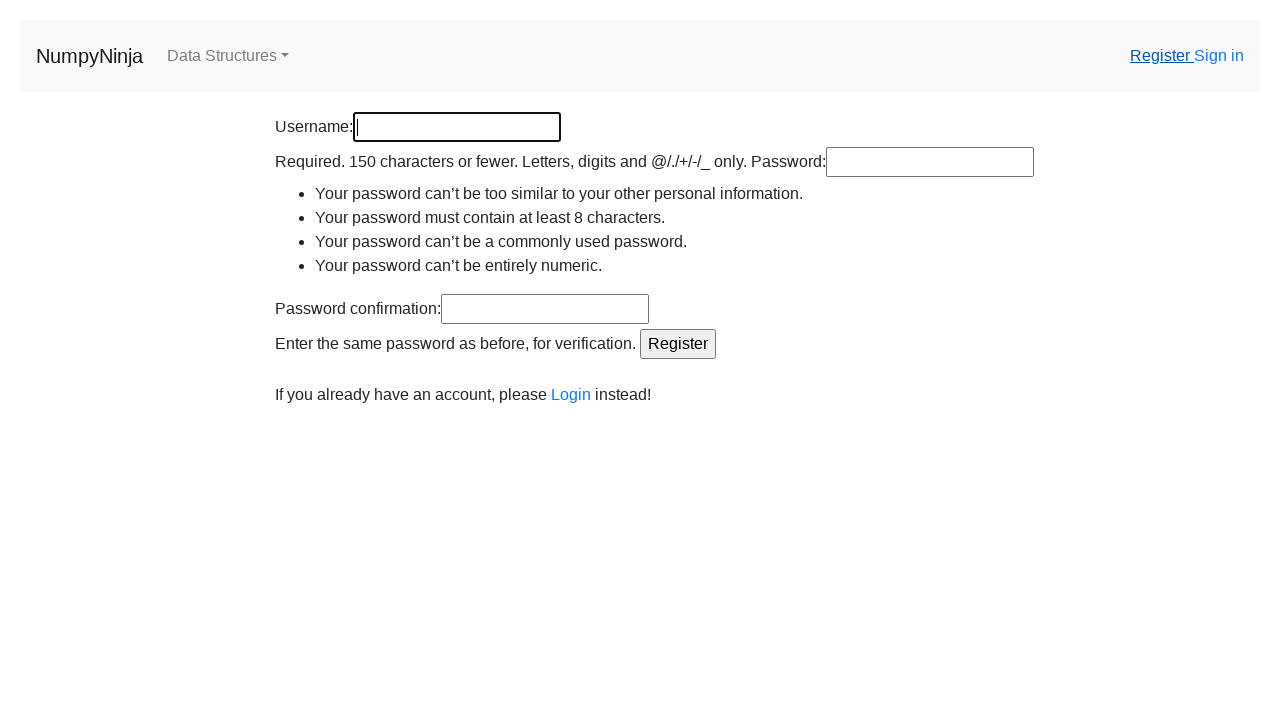

Verified navigation to registration page
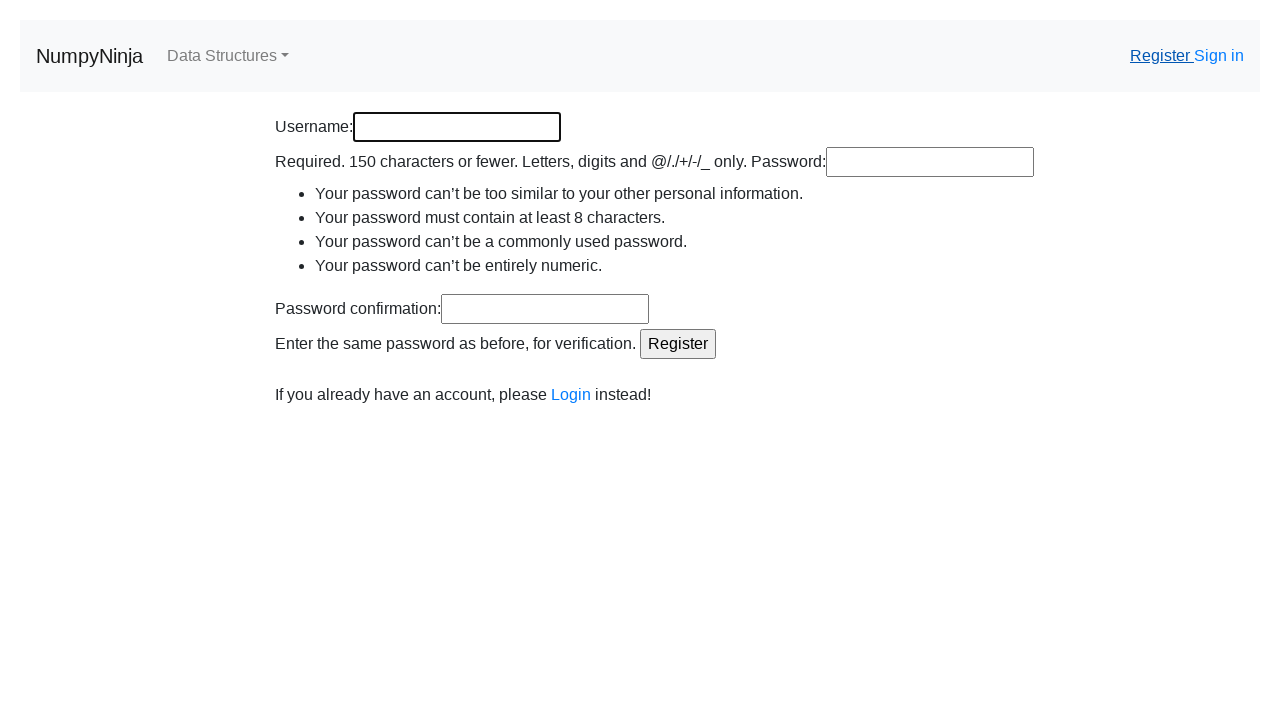

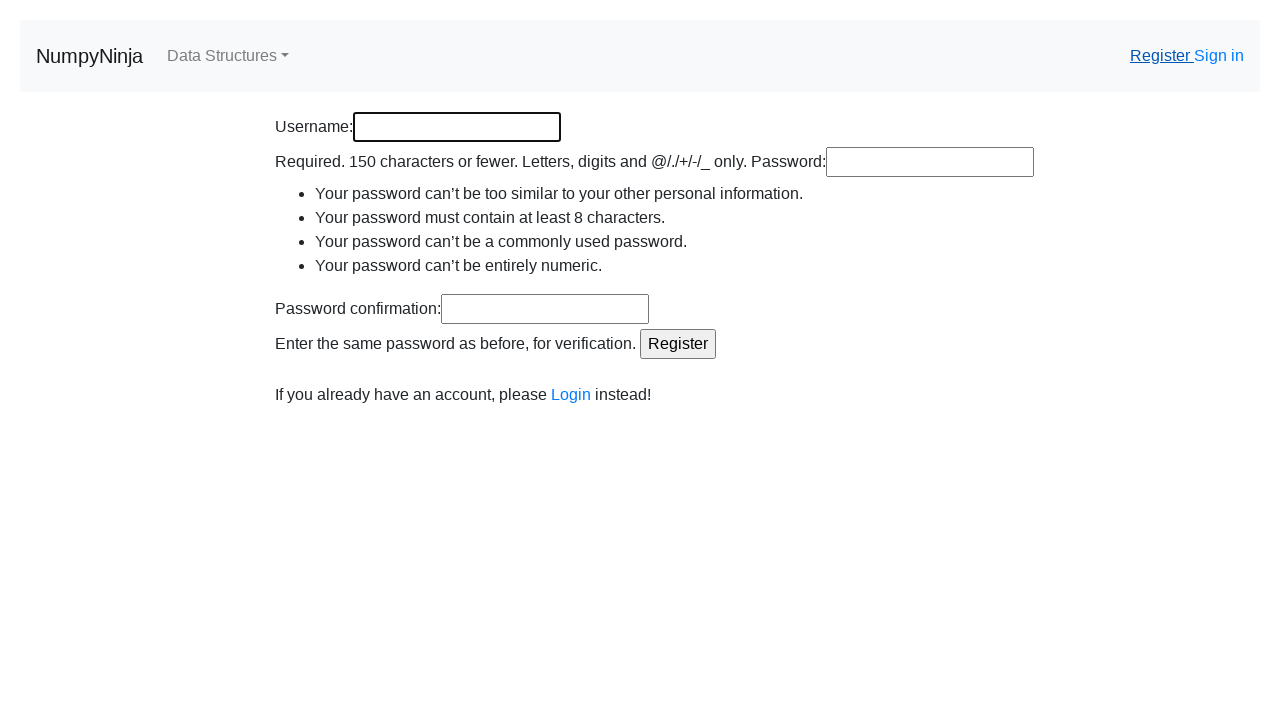